Tests dropdown selection by selecting Java option from the Skills dropdown

Starting URL: http://demo.automationtesting.in/Register.html

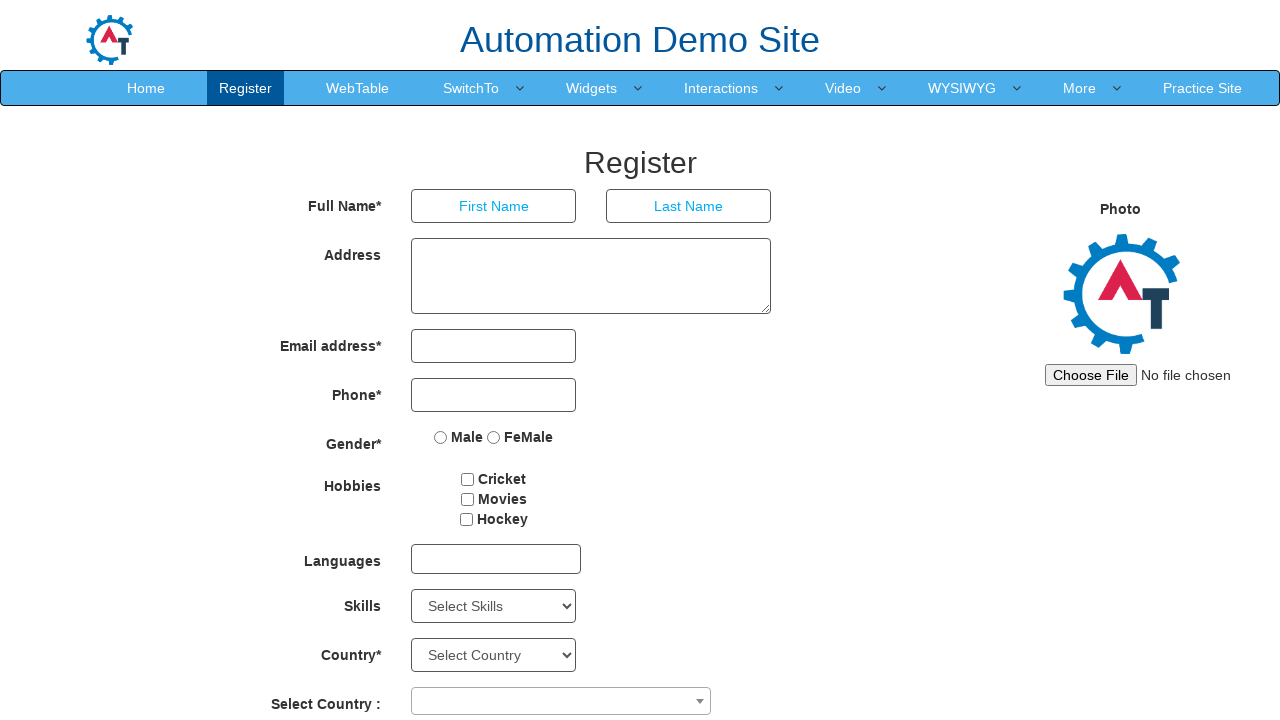

Selected 'Java' from the Skills dropdown on #Skills
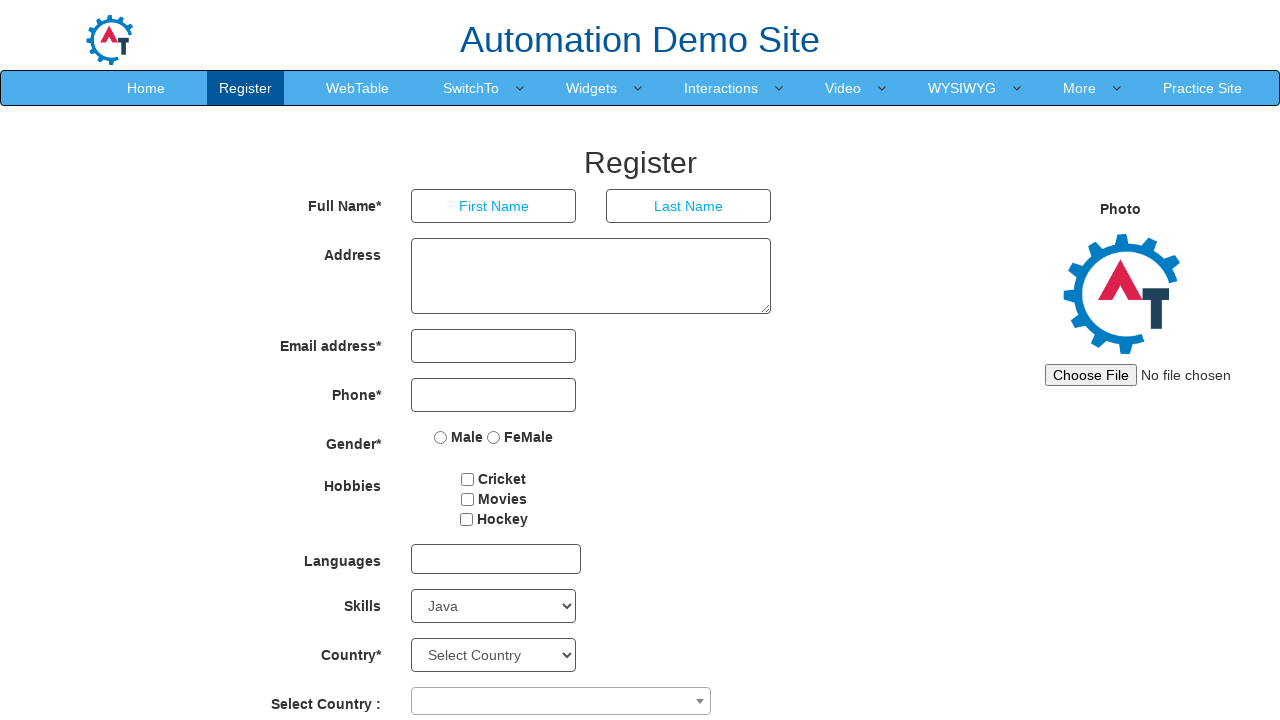

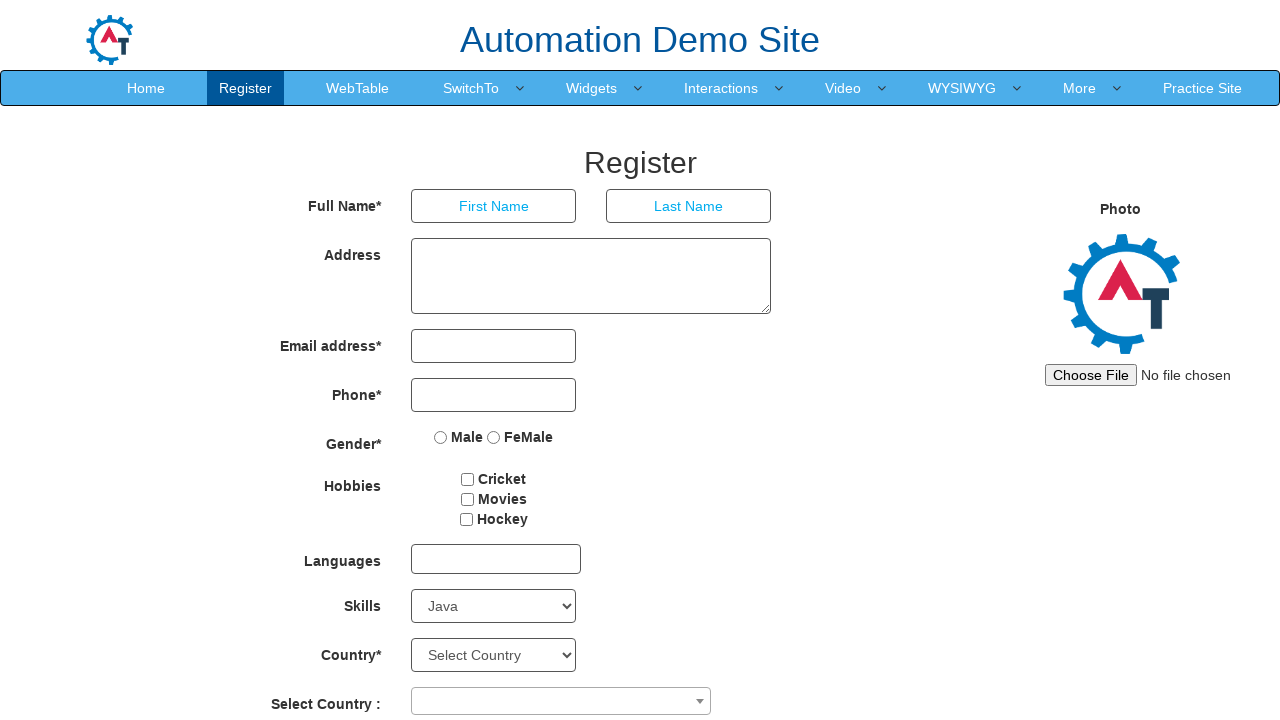